Tests that the Due column in table 1 can be sorted in descending order by clicking the column header twice and verifying the values are properly ordered

Starting URL: http://the-internet.herokuapp.com/tables

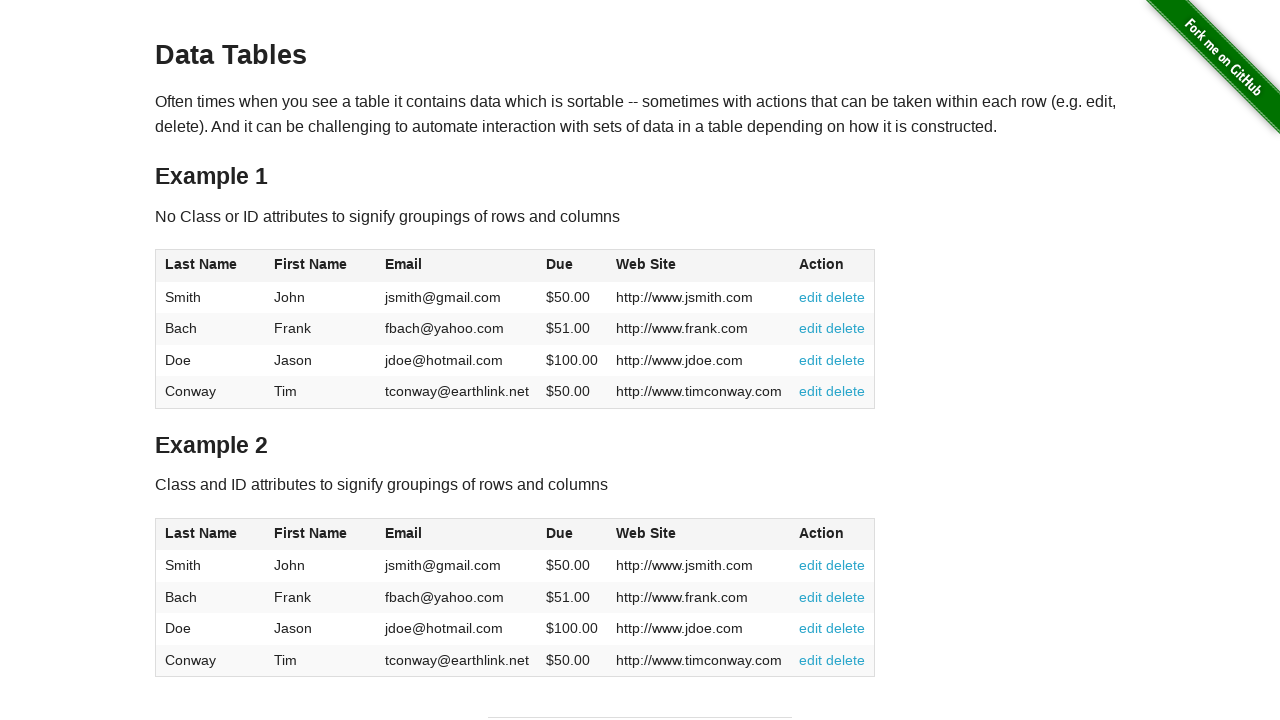

Clicked the Due column header (4th column) in table 1 - first click at (572, 266) on #table1 thead tr th:nth-child(4)
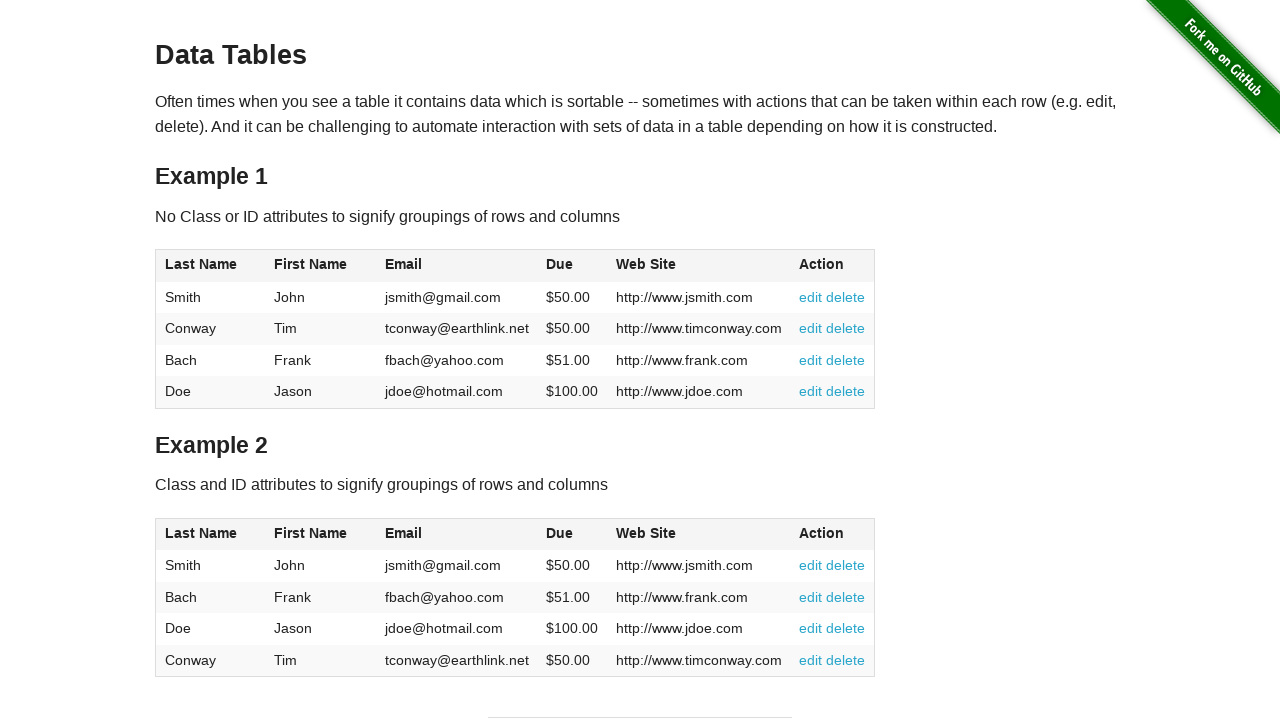

Clicked the Due column header (4th column) in table 1 - second click to sort descending at (572, 266) on #table1 thead tr th:nth-child(4)
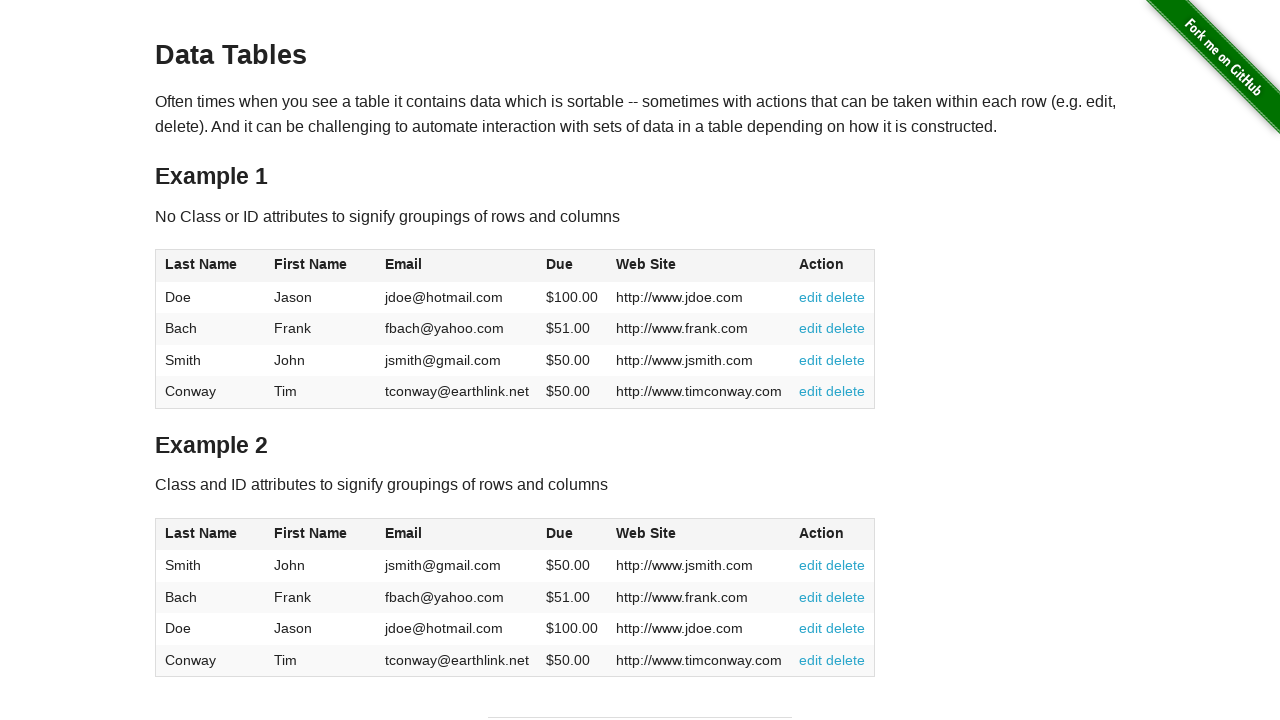

Waited for Due column cells to load in table 1
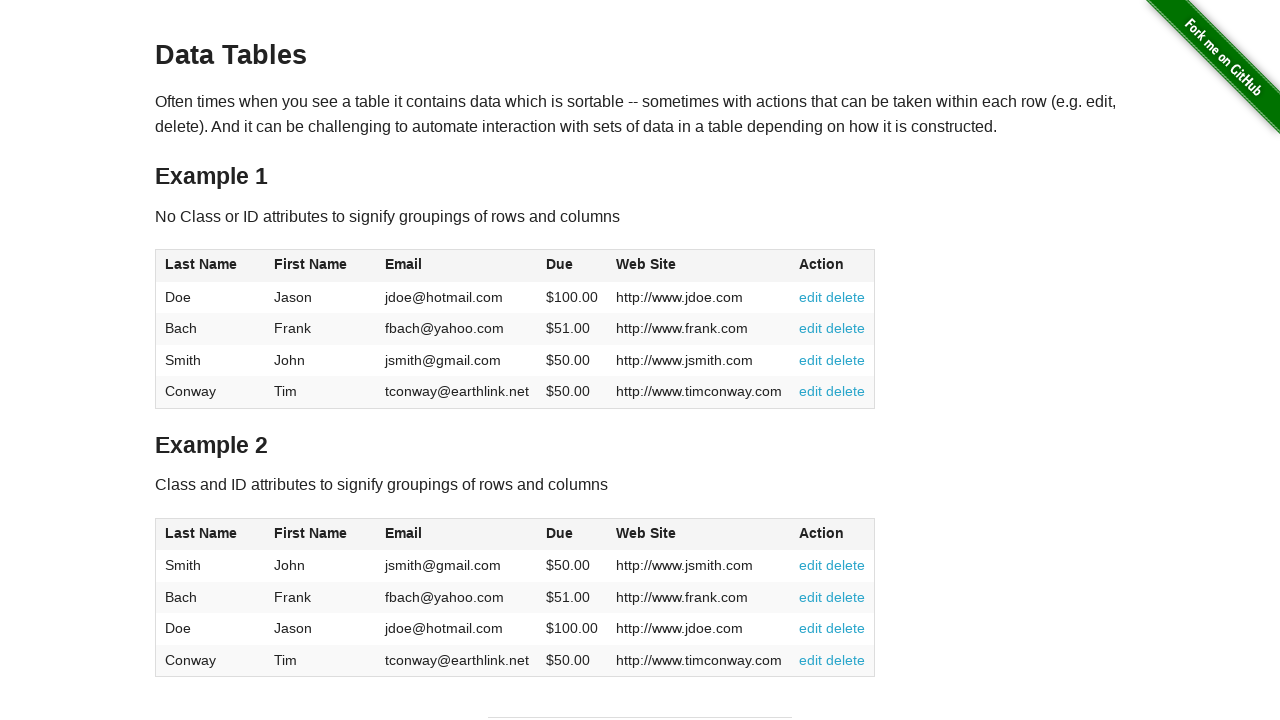

Retrieved all Due column cell elements from table 1
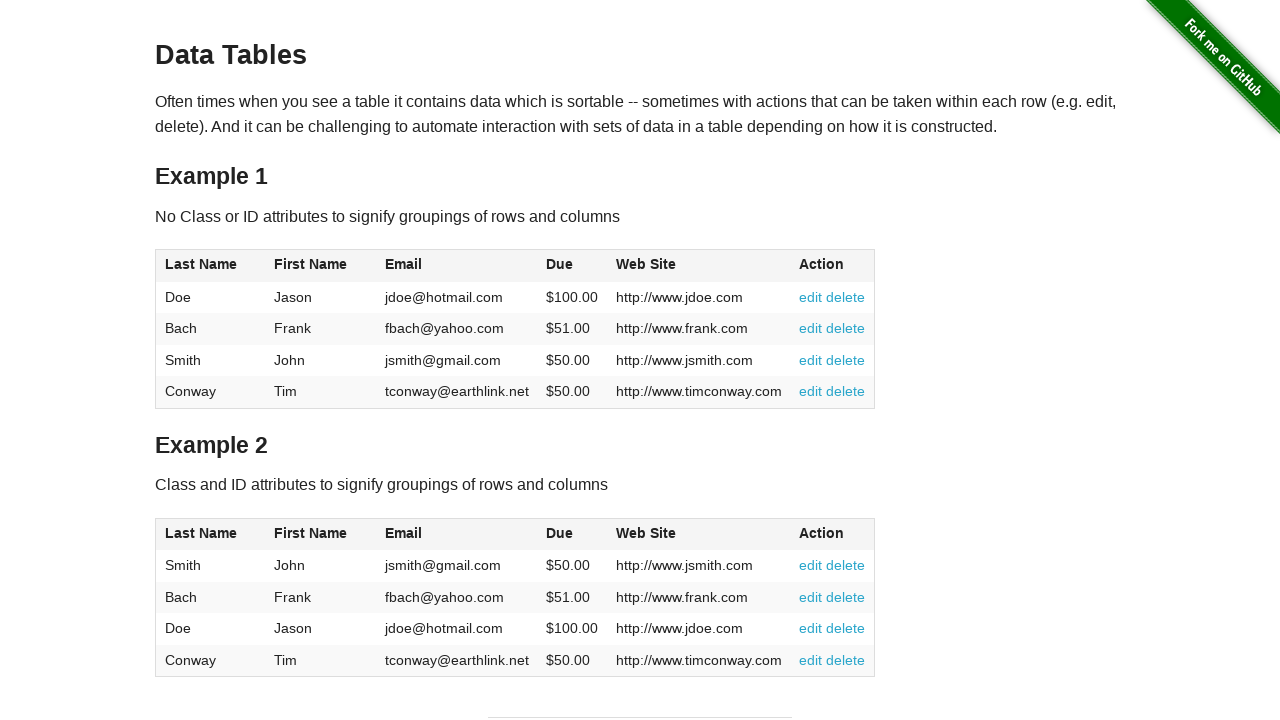

Extracted Due values from cells: [100.0, 51.0, 50.0, 50.0]
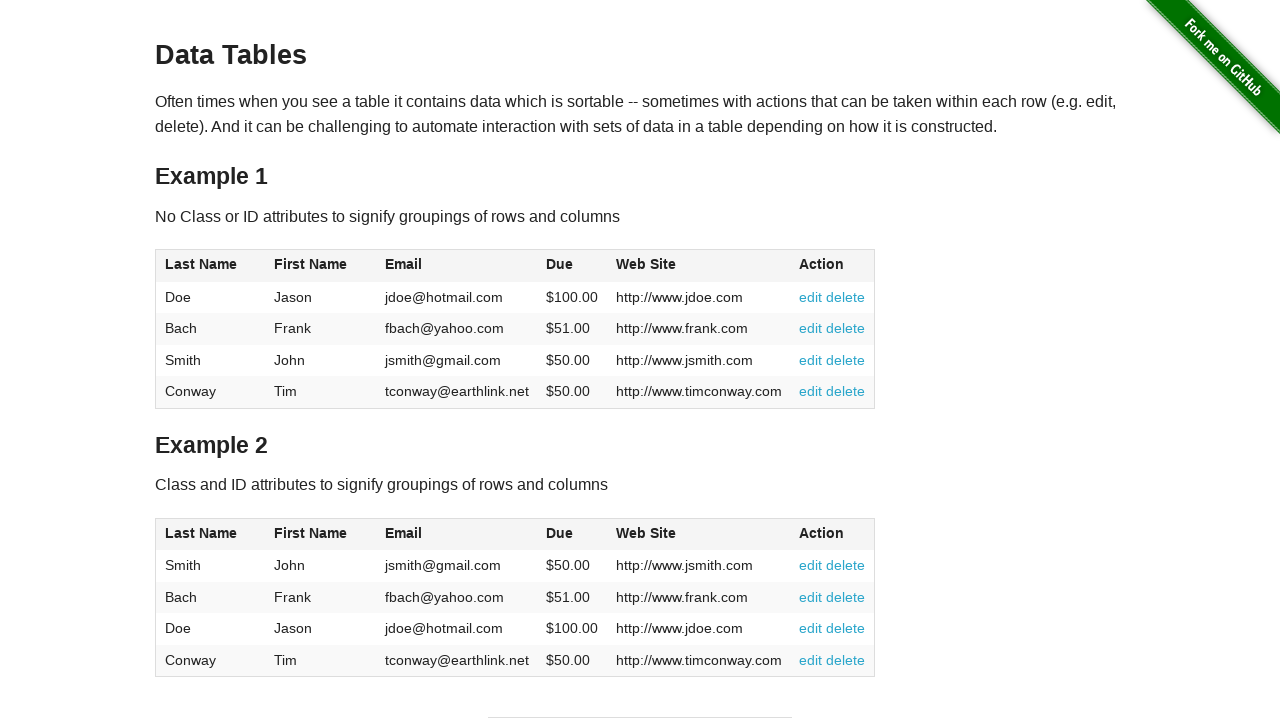

Verified Due column is sorted in descending order
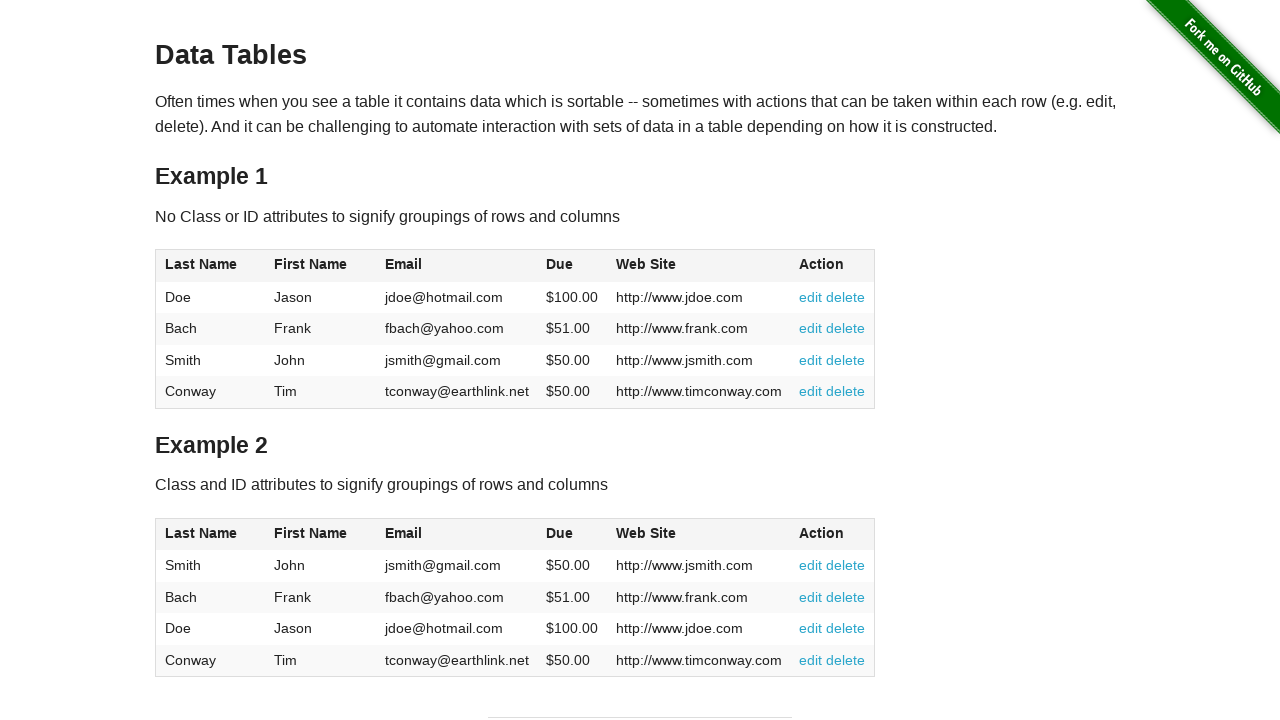

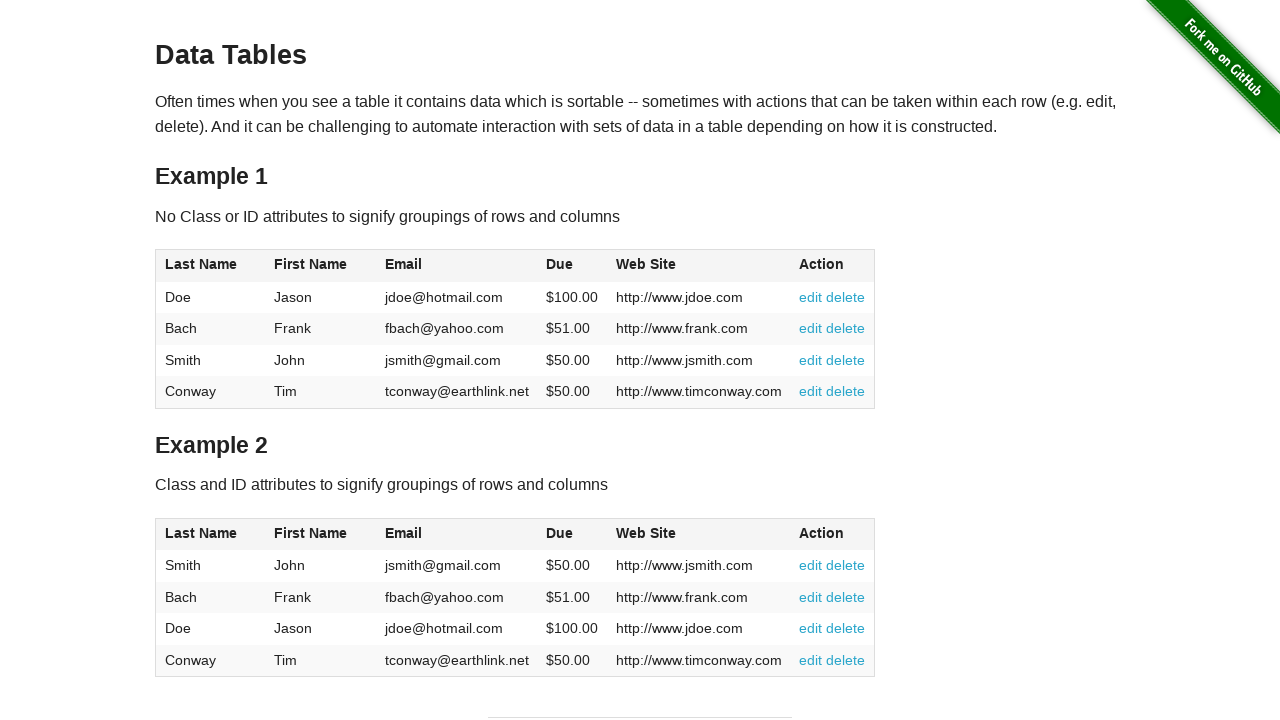